Tests filling the email field in the text box demo form on demoqa.com

Starting URL: https://demoqa.com/text-box

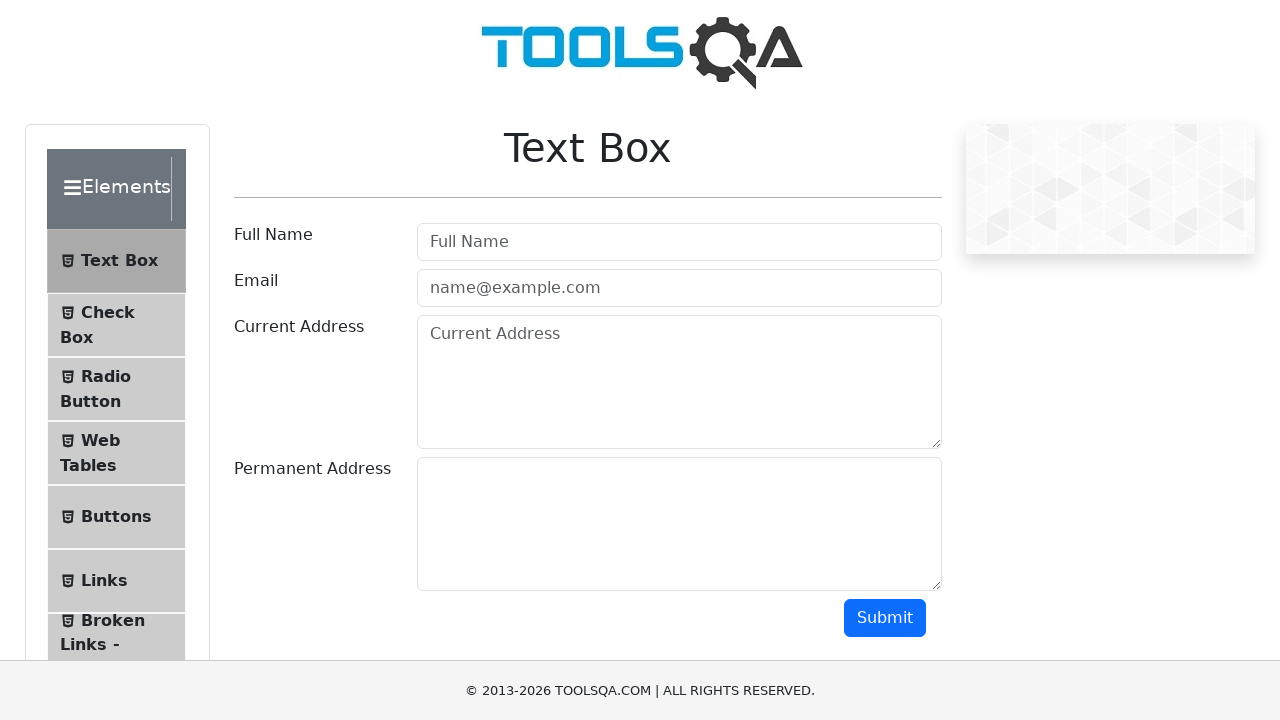

Filled email field with 'manirajan@example.com' on #userEmail
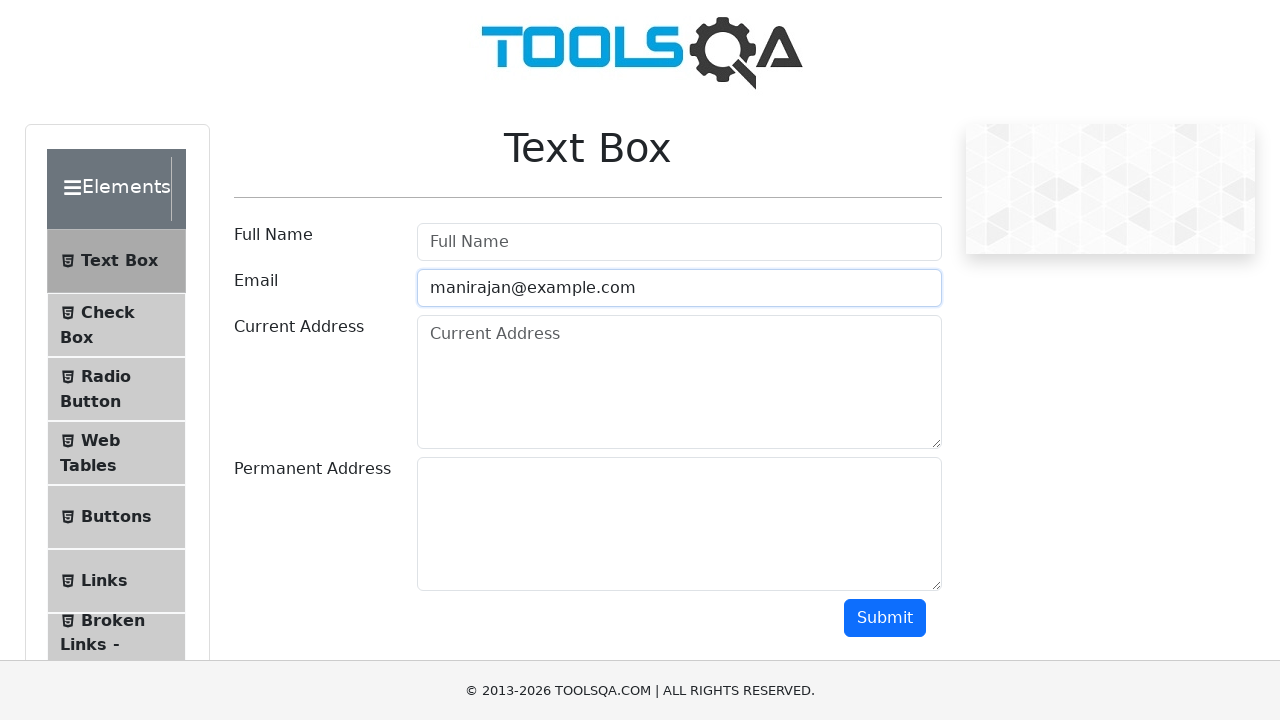

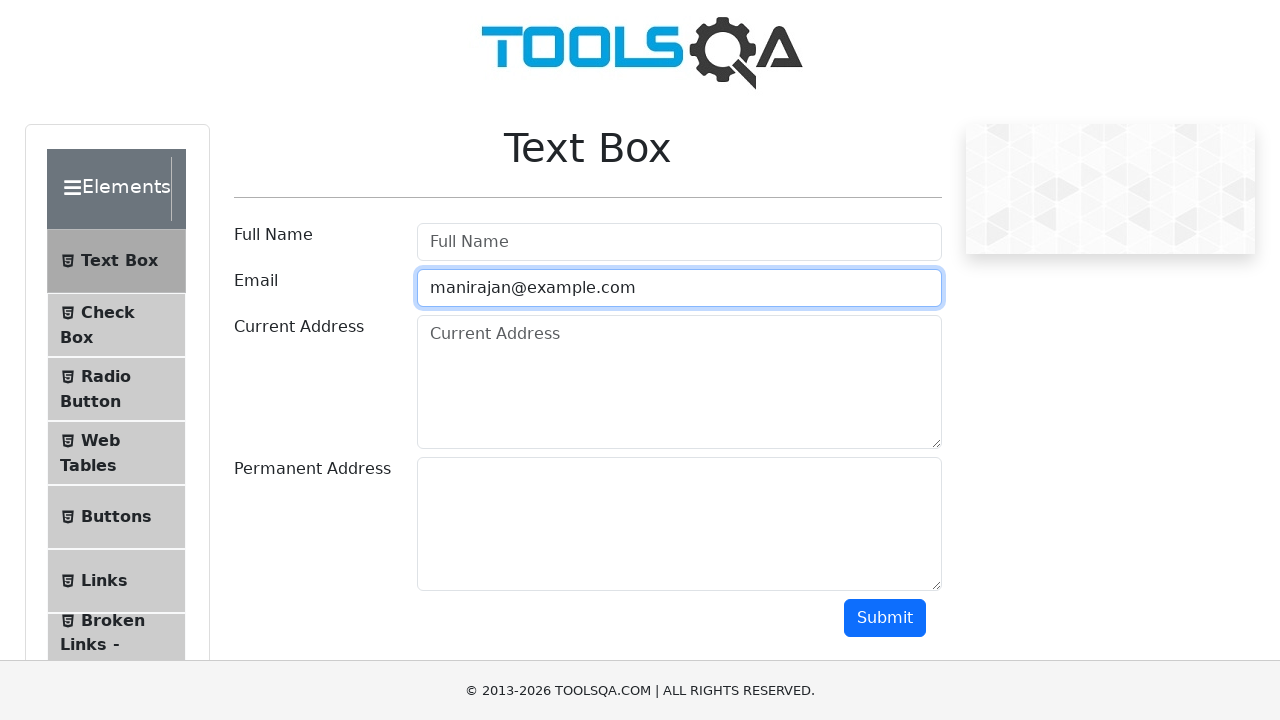